Navigates to an automation practice page and interacts with a table to verify its structure and content

Starting URL: https://www.rahulshettyacademy.com/AutomationPractice/

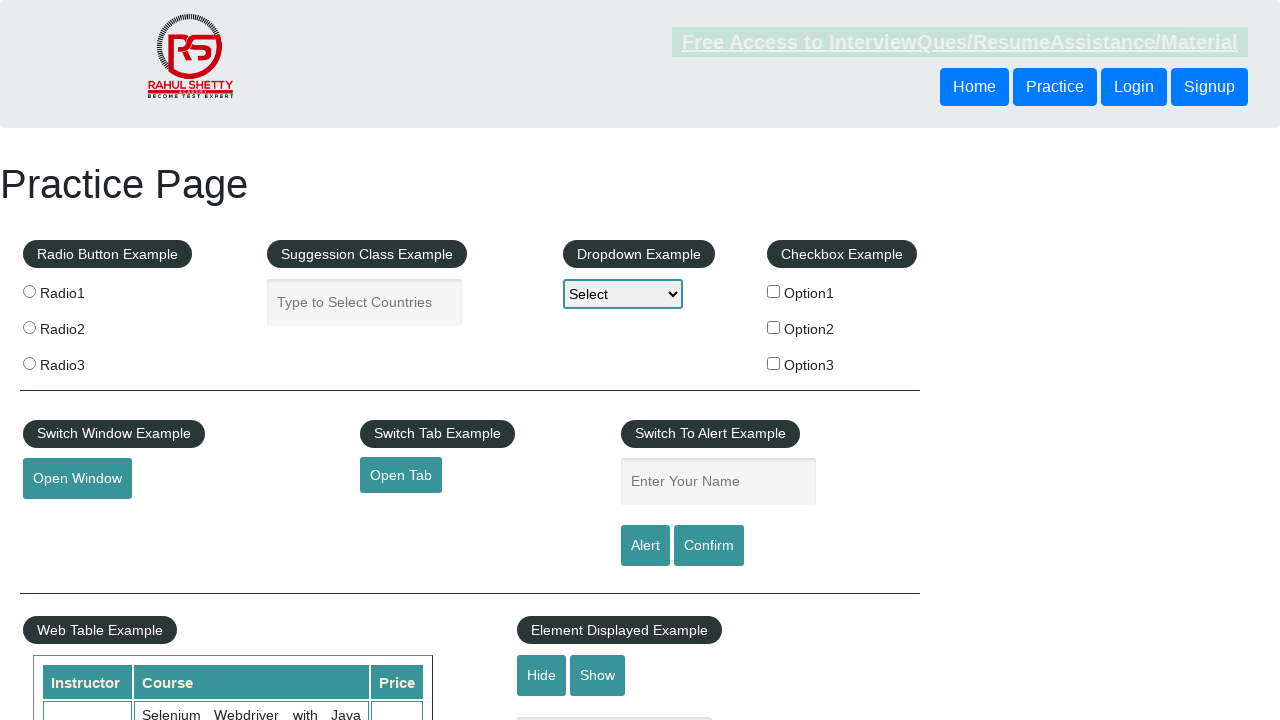

Waited for product table to load
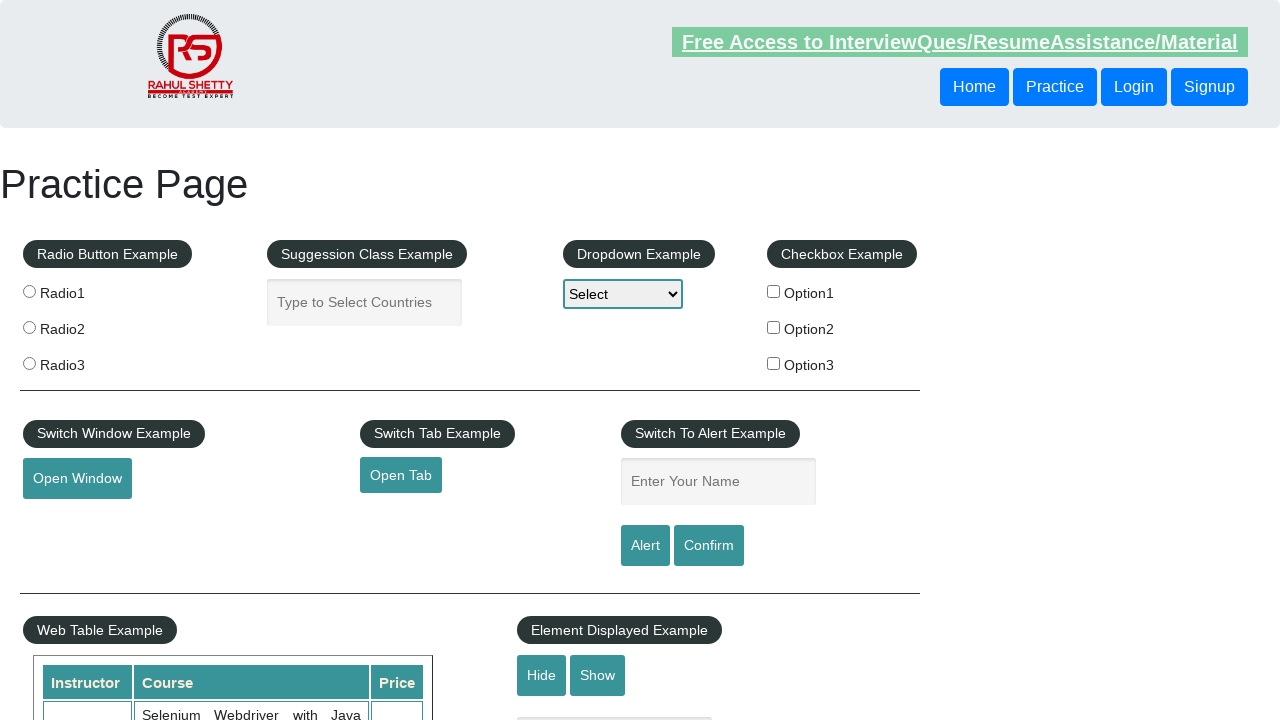

Located product table element
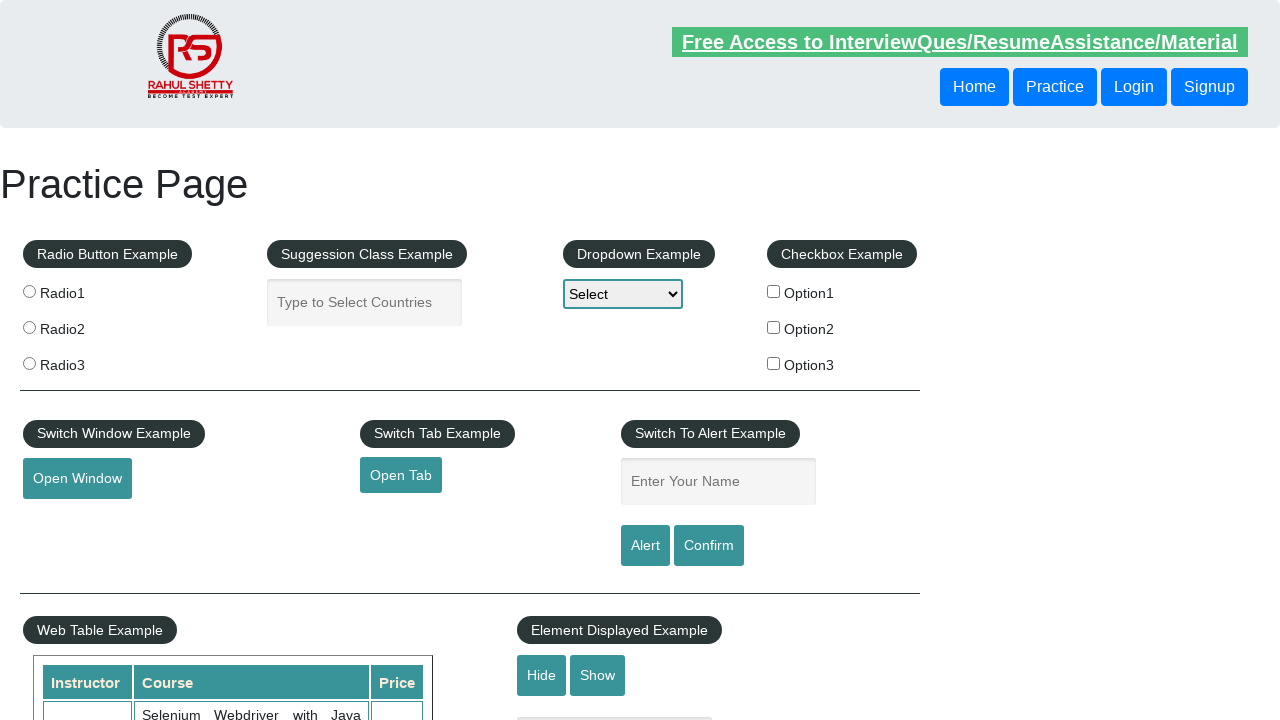

Counted table rows: 21
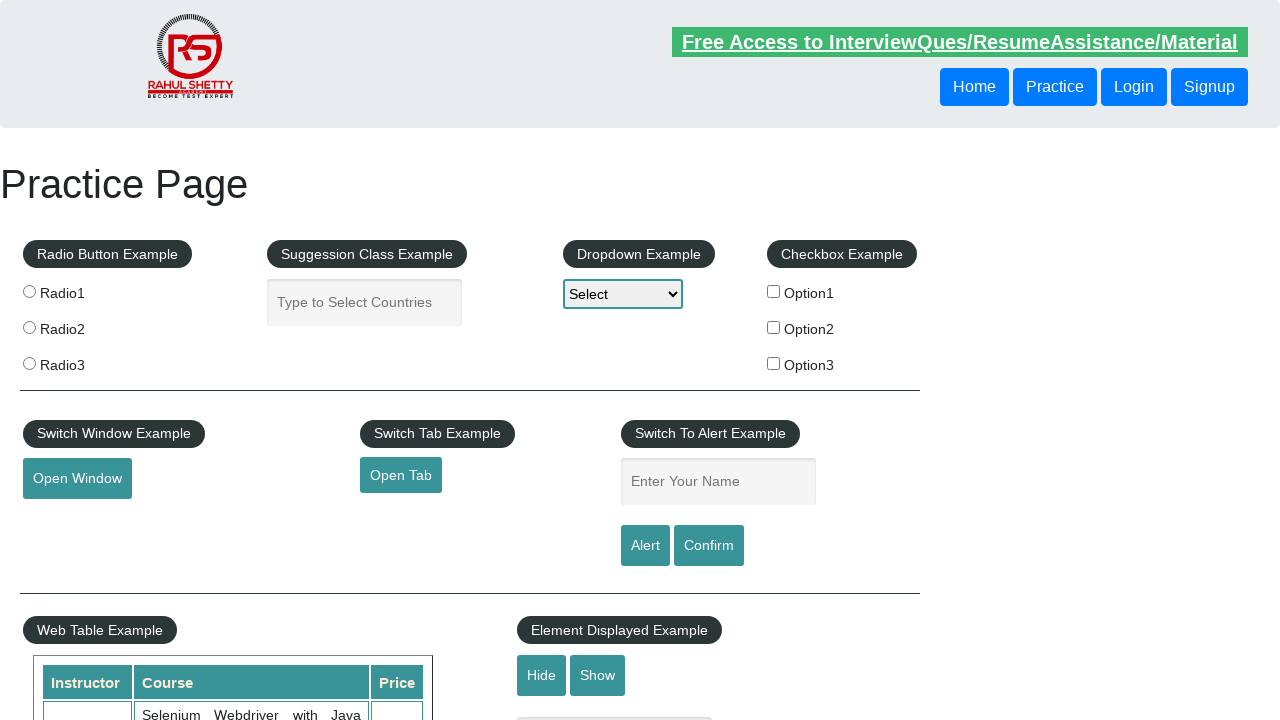

Counted table columns in header: 3
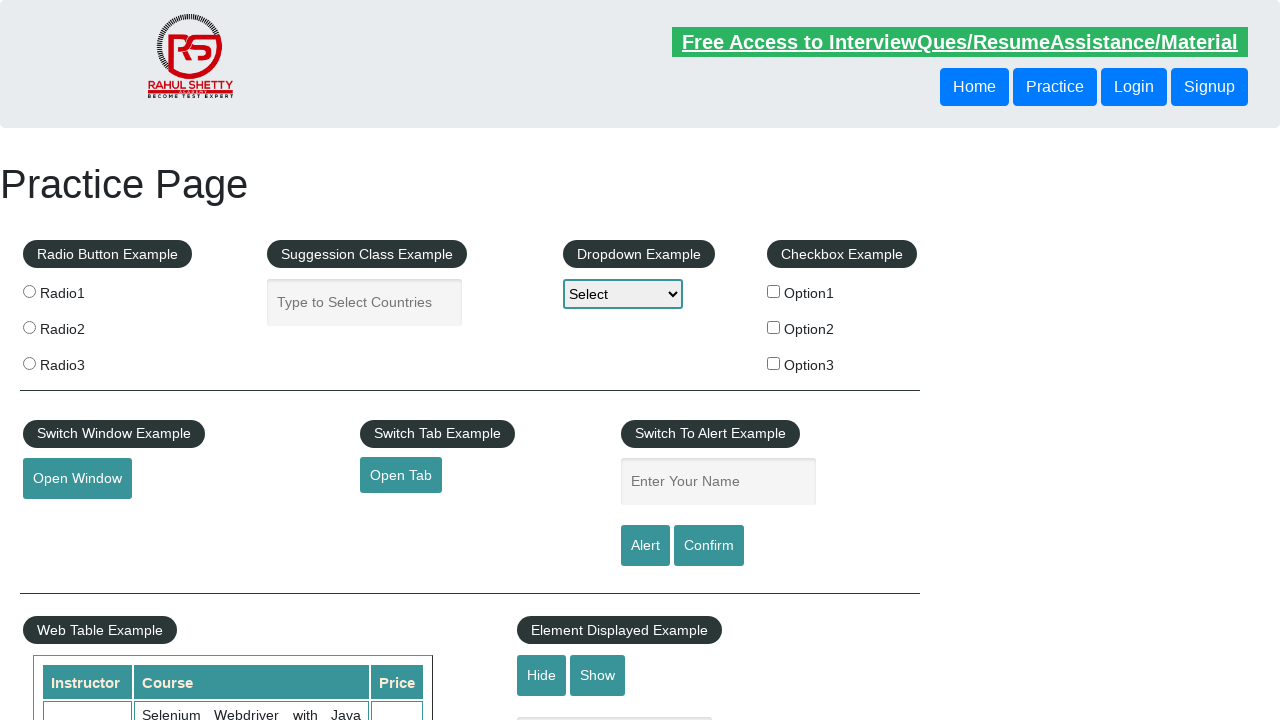

Retrieved cells from second data row
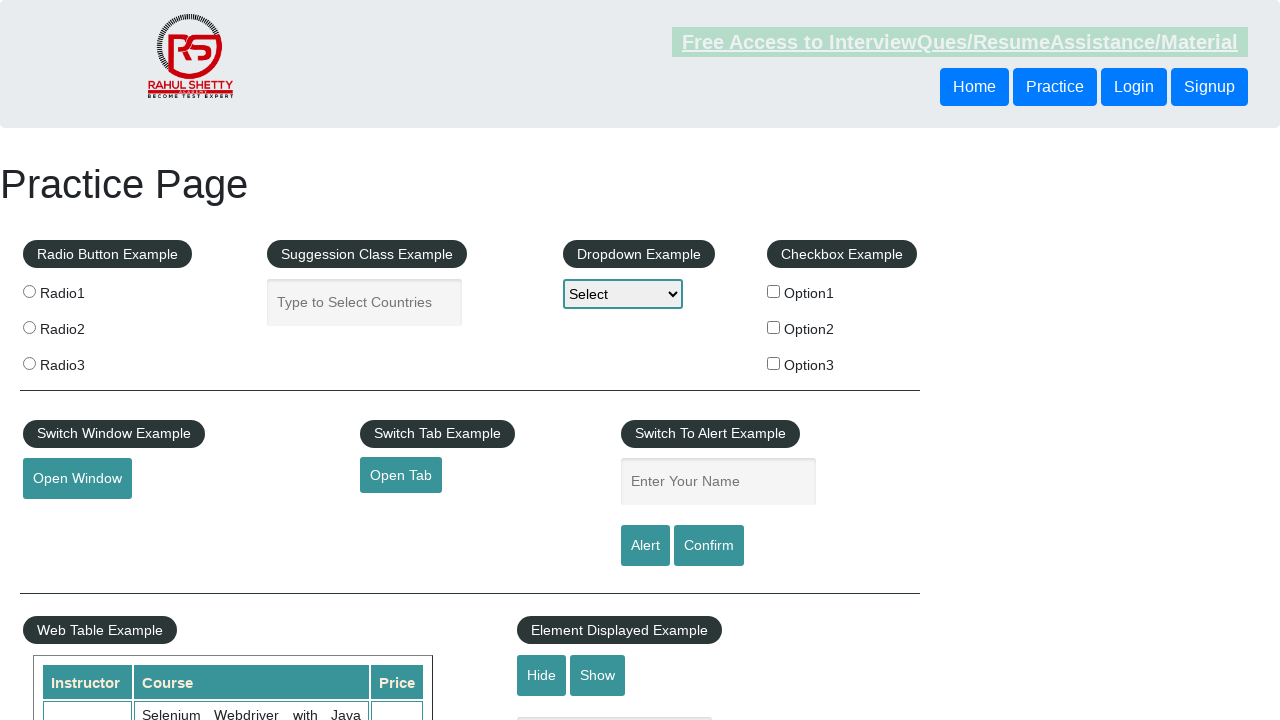

Extracted text from cell 0: Rahul Shetty
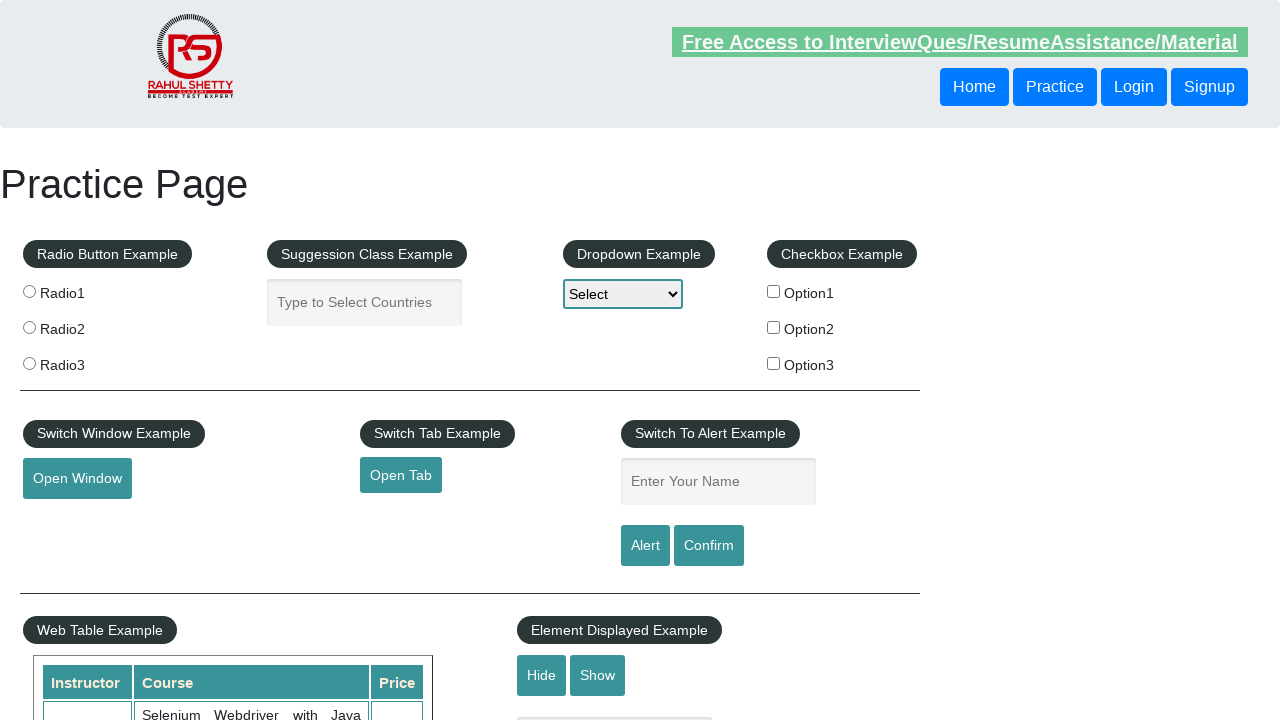

Extracted text from cell 1: Learn SQL in Practical + Database Testing from Scratch
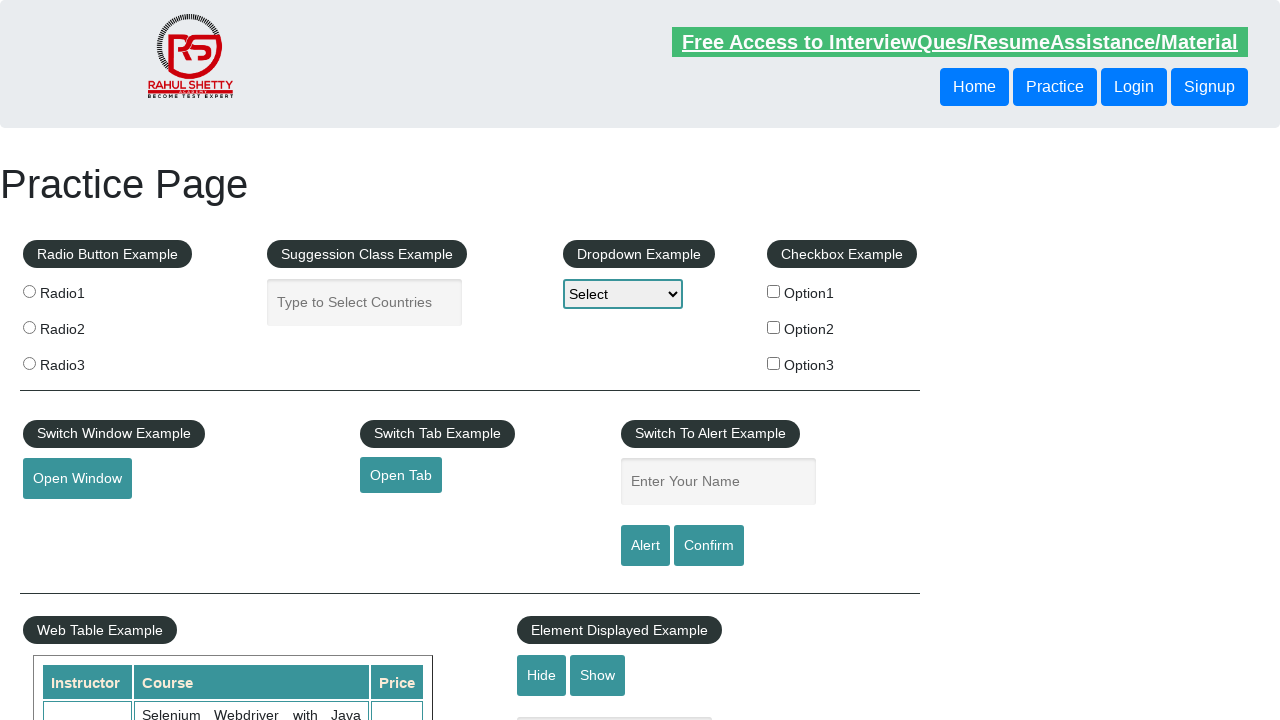

Extracted text from cell 2: 25
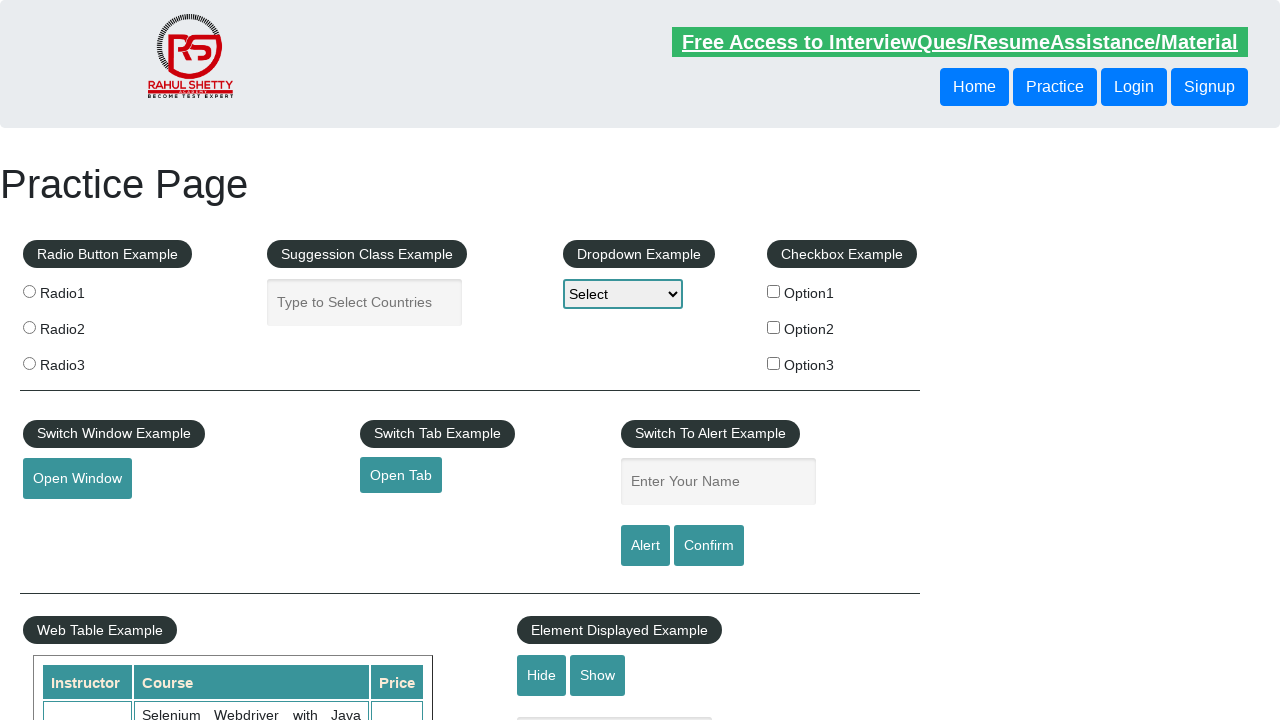

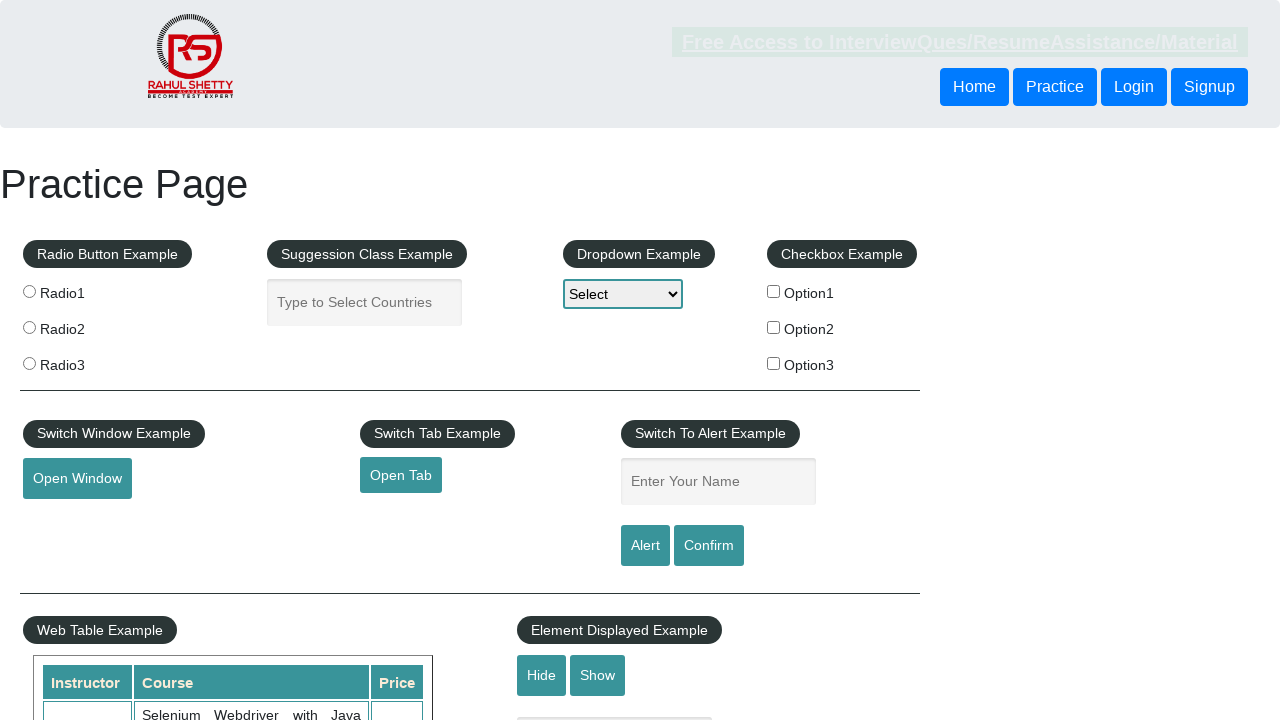